Navigates to the DemoQA dynamic properties page and maximizes the browser window to view the page content

Starting URL: https://demoqa.com/dynamic-properties

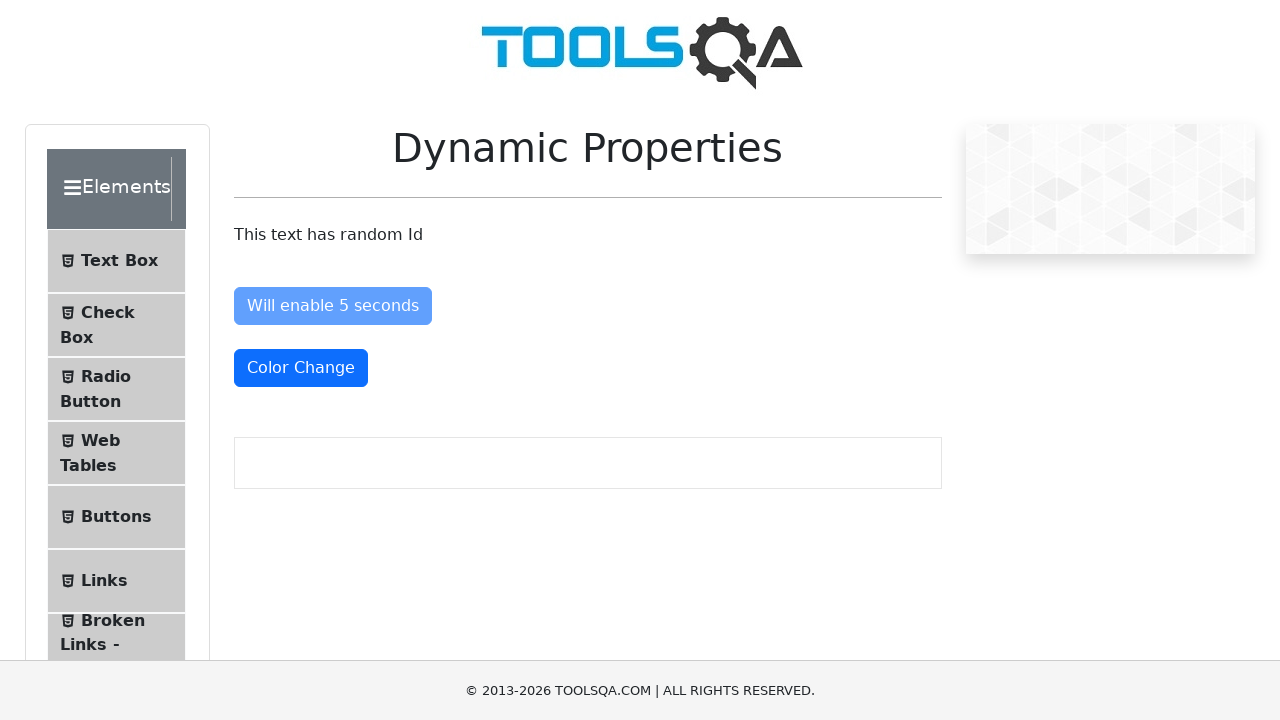

Navigated to DemoQA dynamic properties page
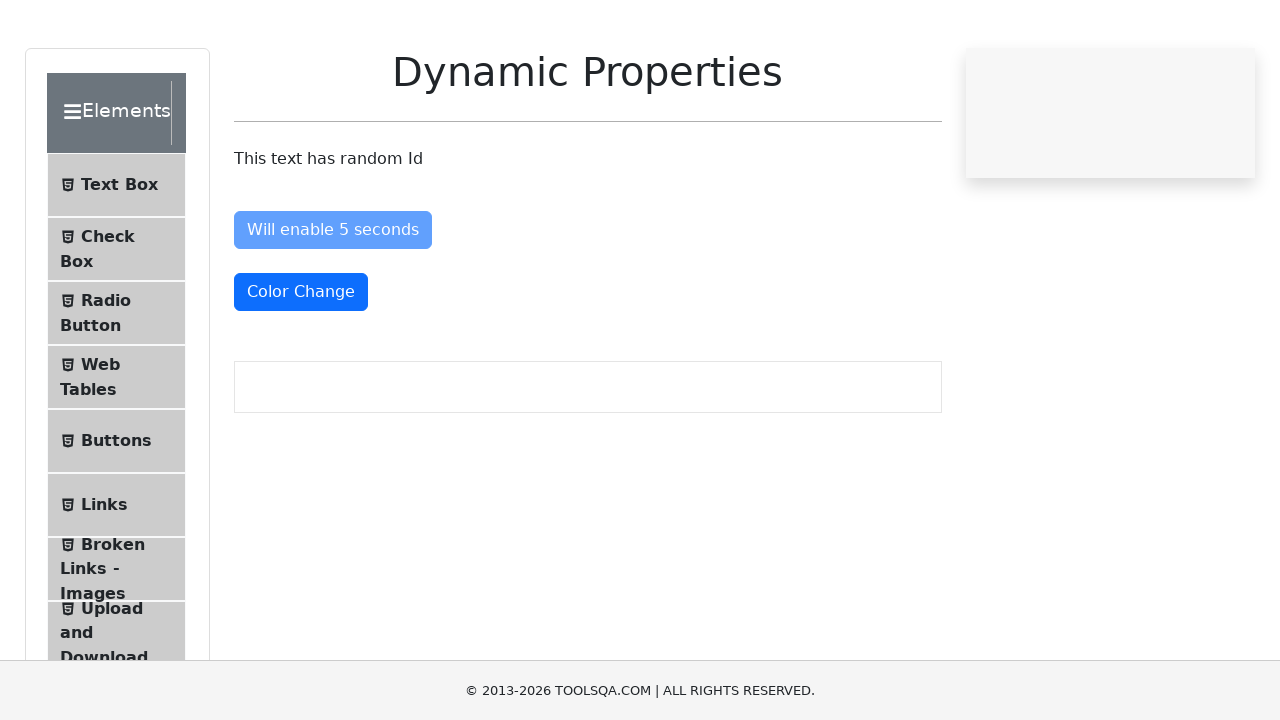

Maximized browser window to 1920x1080
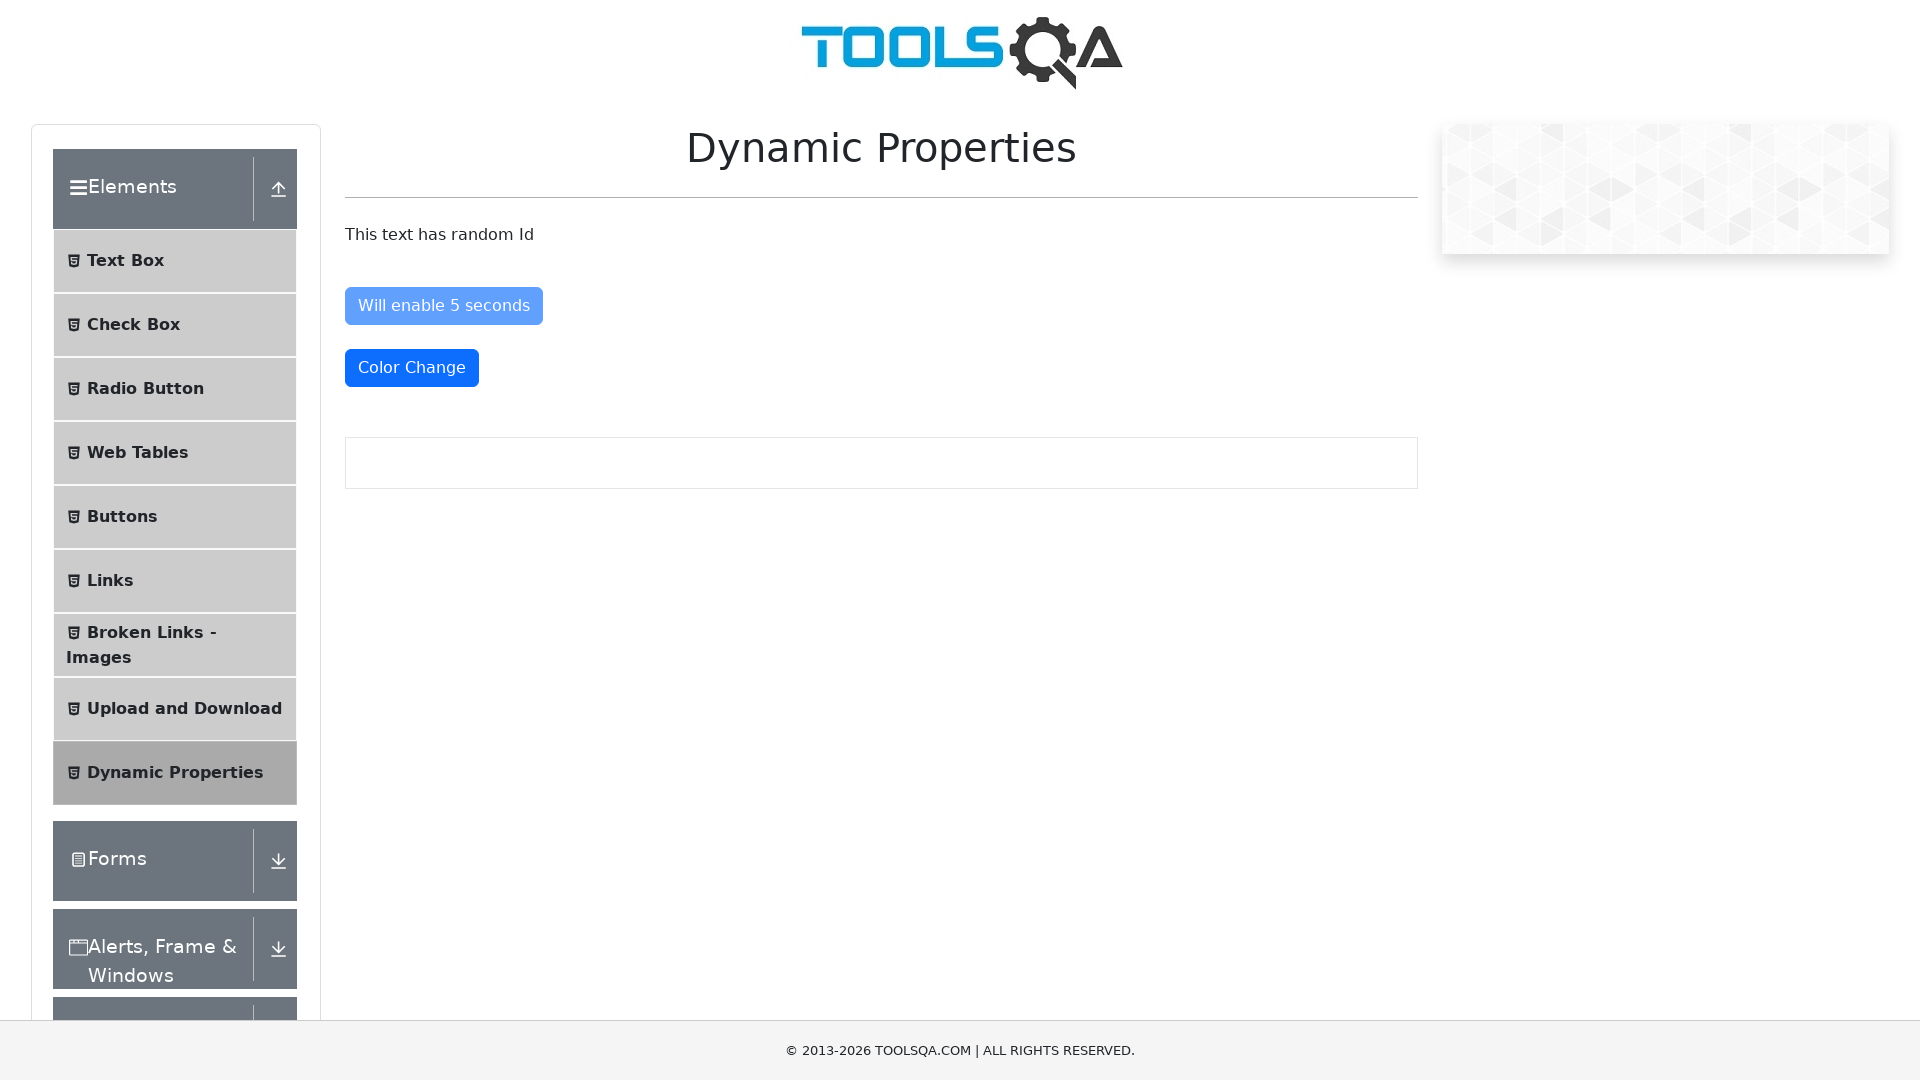

Waited for dynamic elements to load and become visible
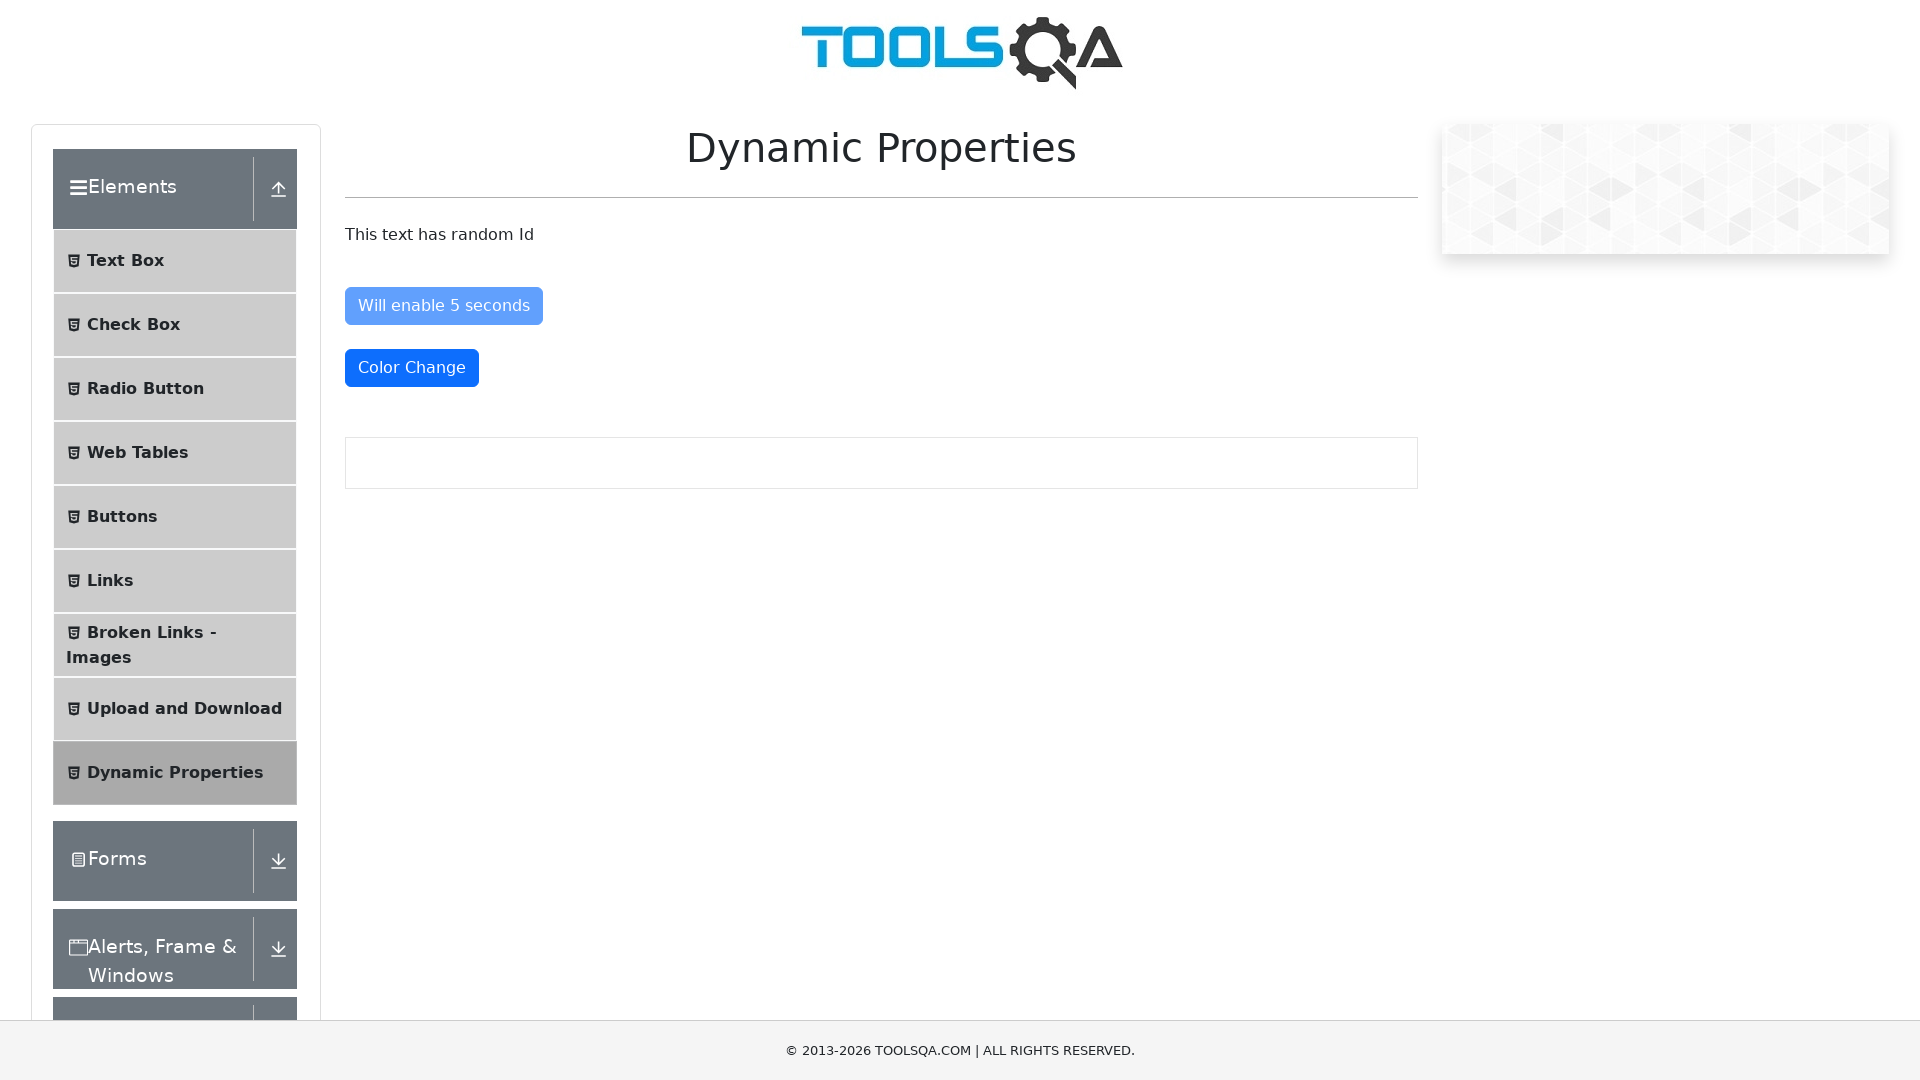

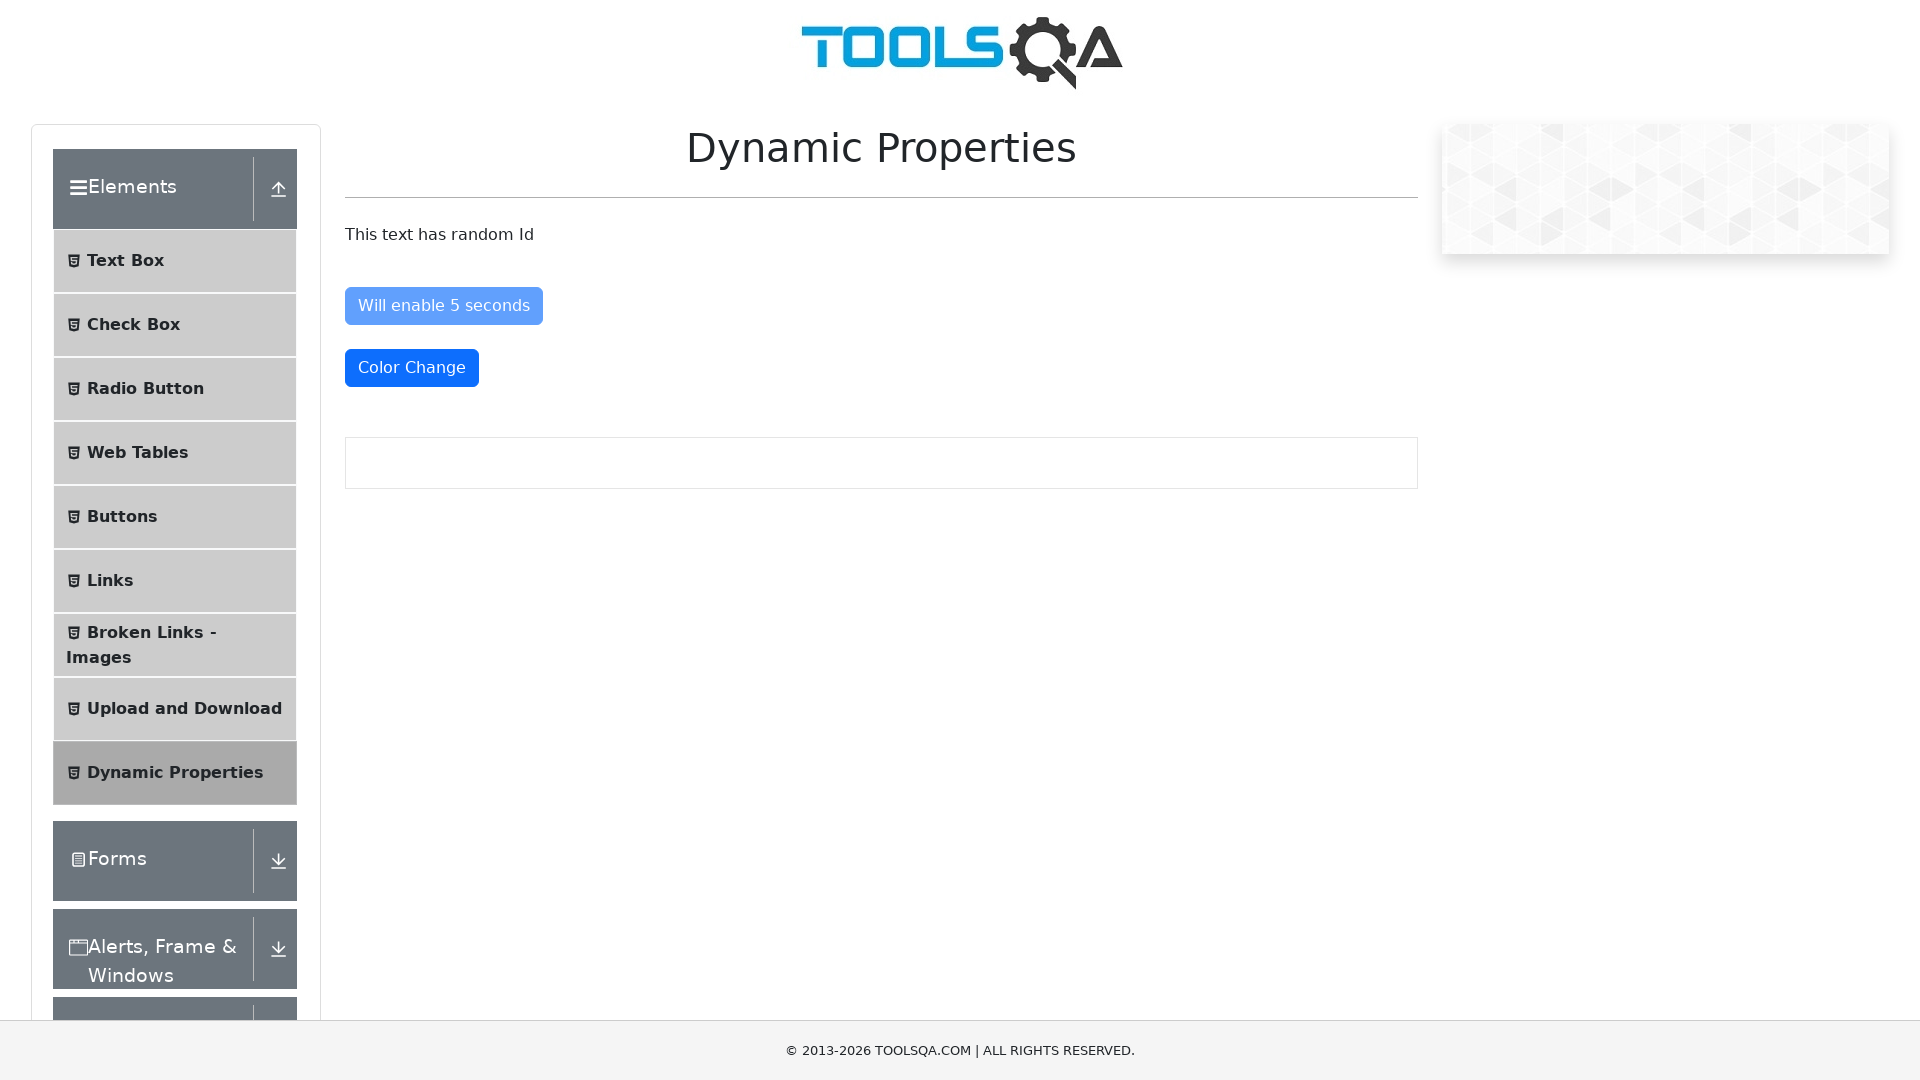